Navigates to the Techstars job listings page and verifies that job content loads successfully

Starting URL: https://jobs.techstars.com/jobs

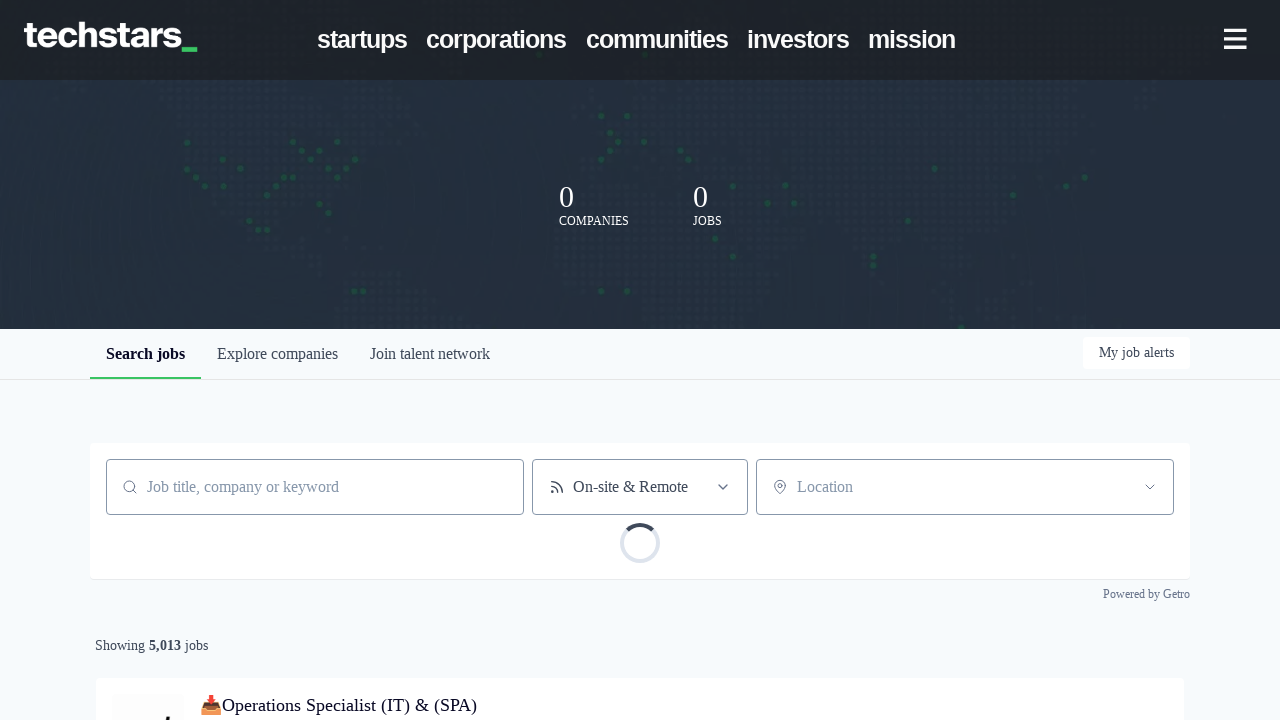

Waited for network idle on Techstars jobs page
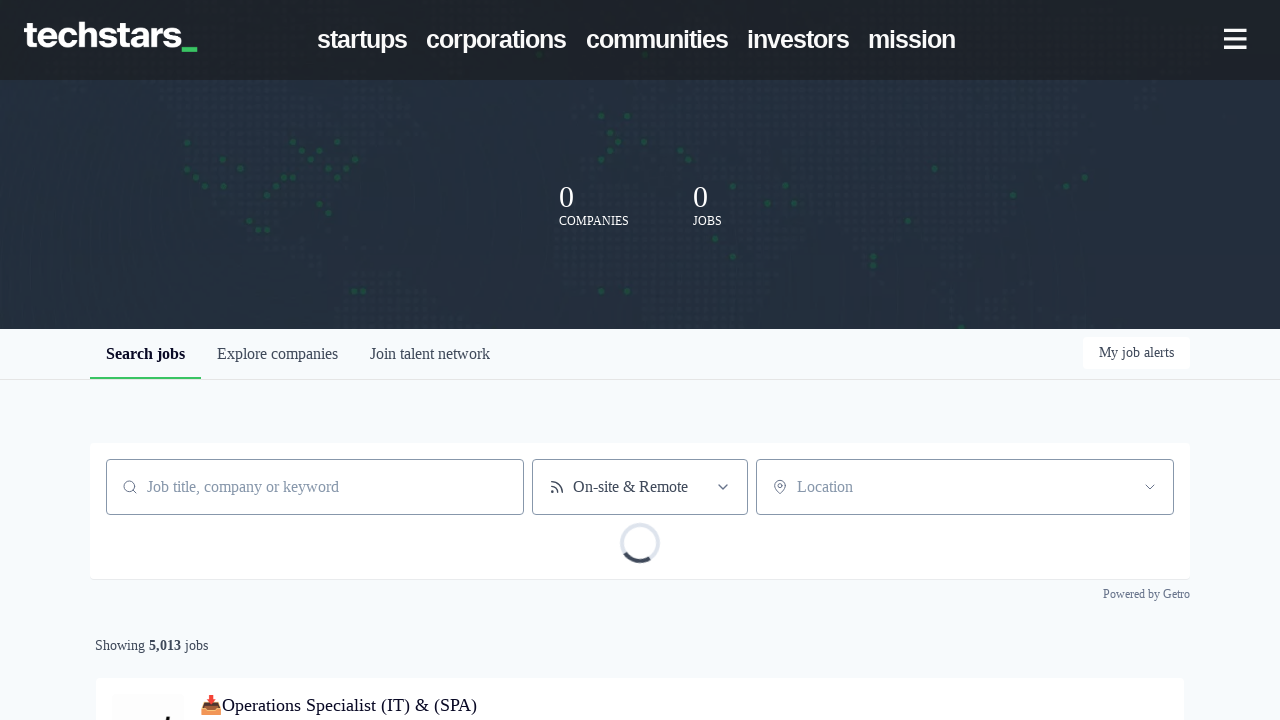

Verified body element is present - job content loaded successfully
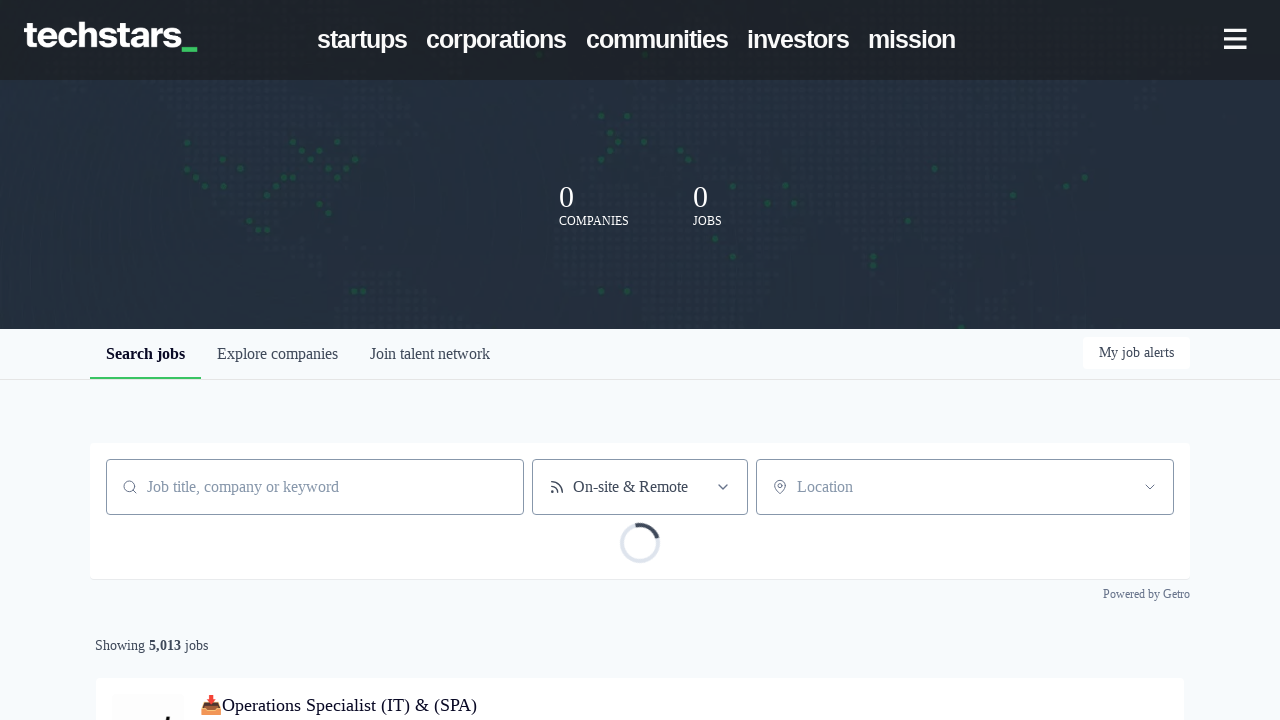

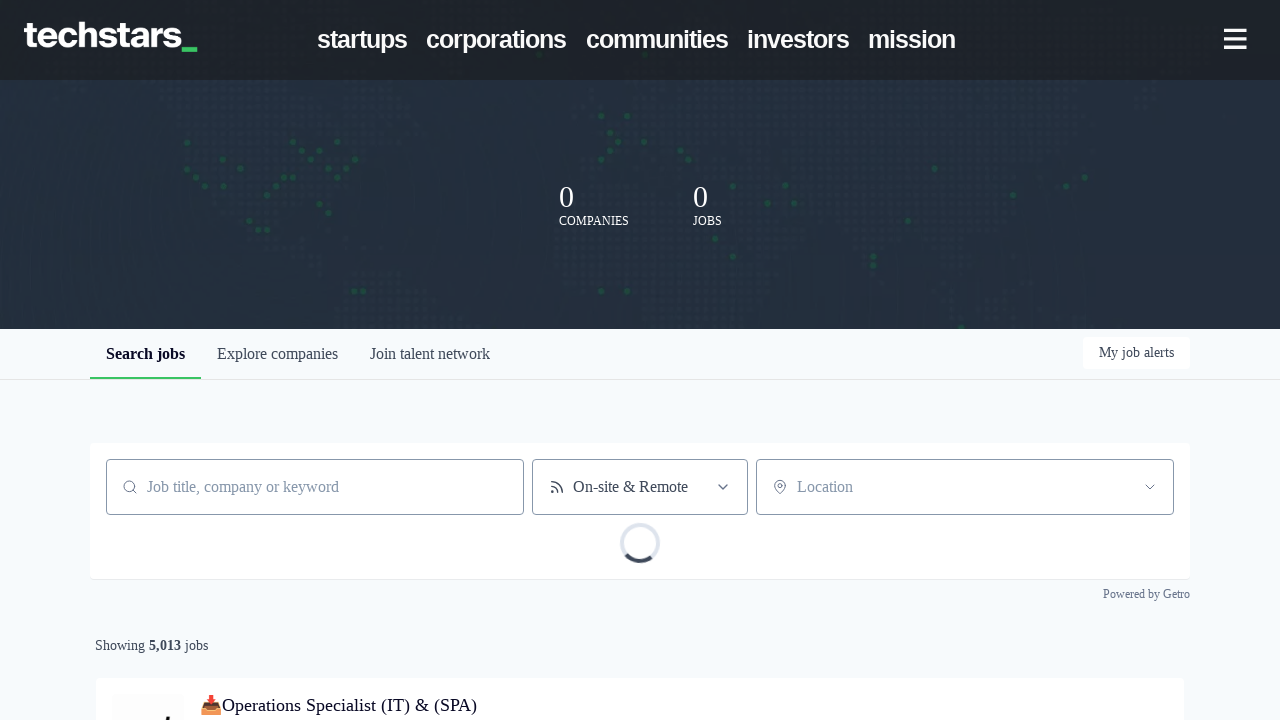